Iterates through all checkboxes in a web table and checks each one, verifying they become checked

Starting URL: https://practice.cydeo.com/web-tables

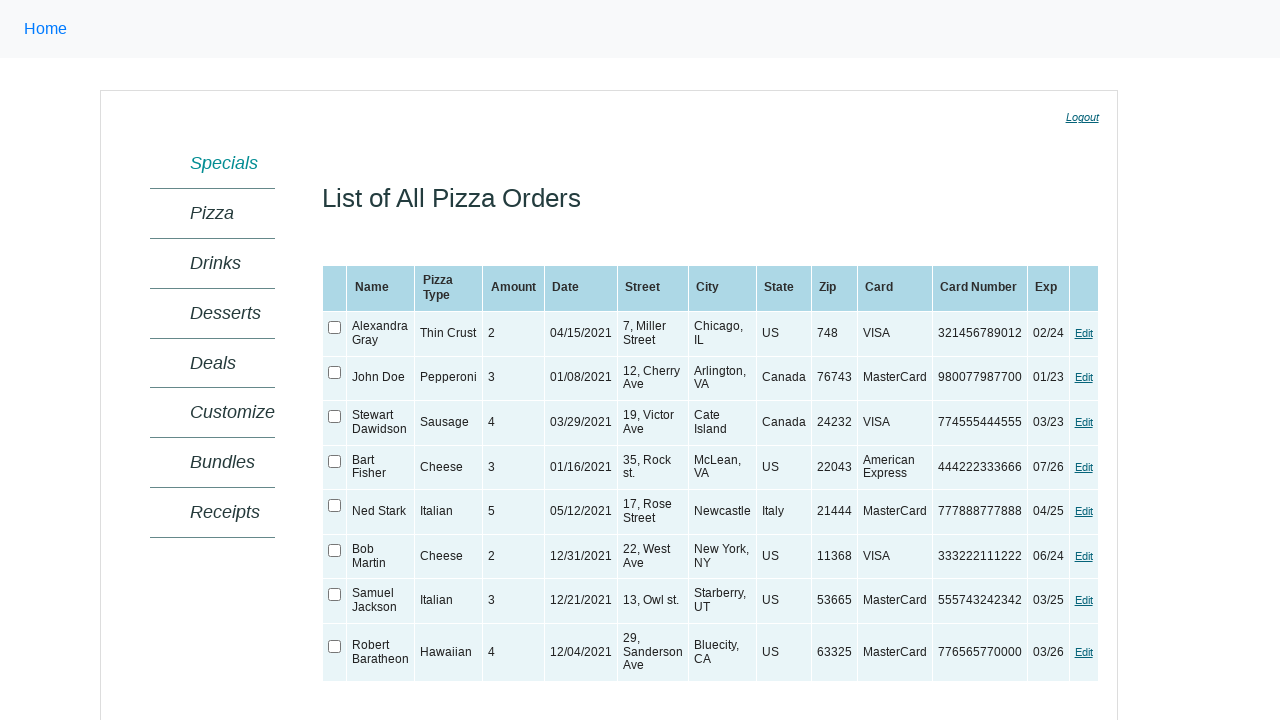

Located the web table element
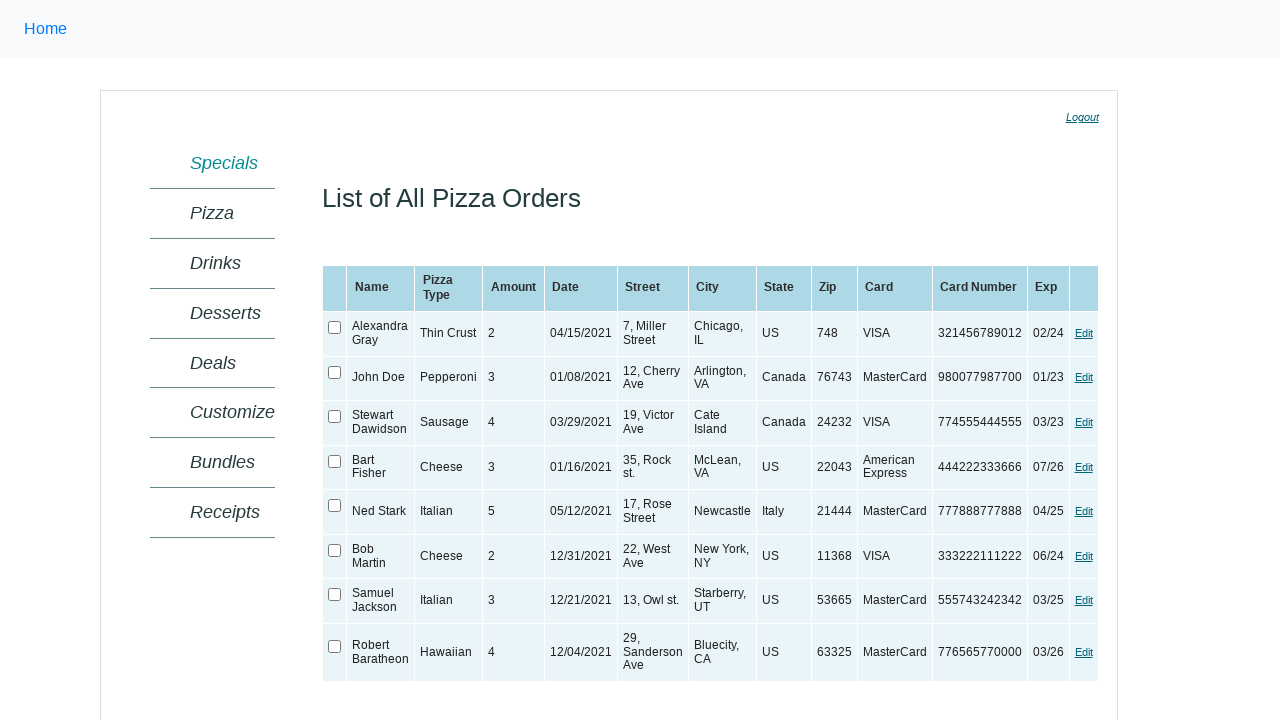

Web table became visible
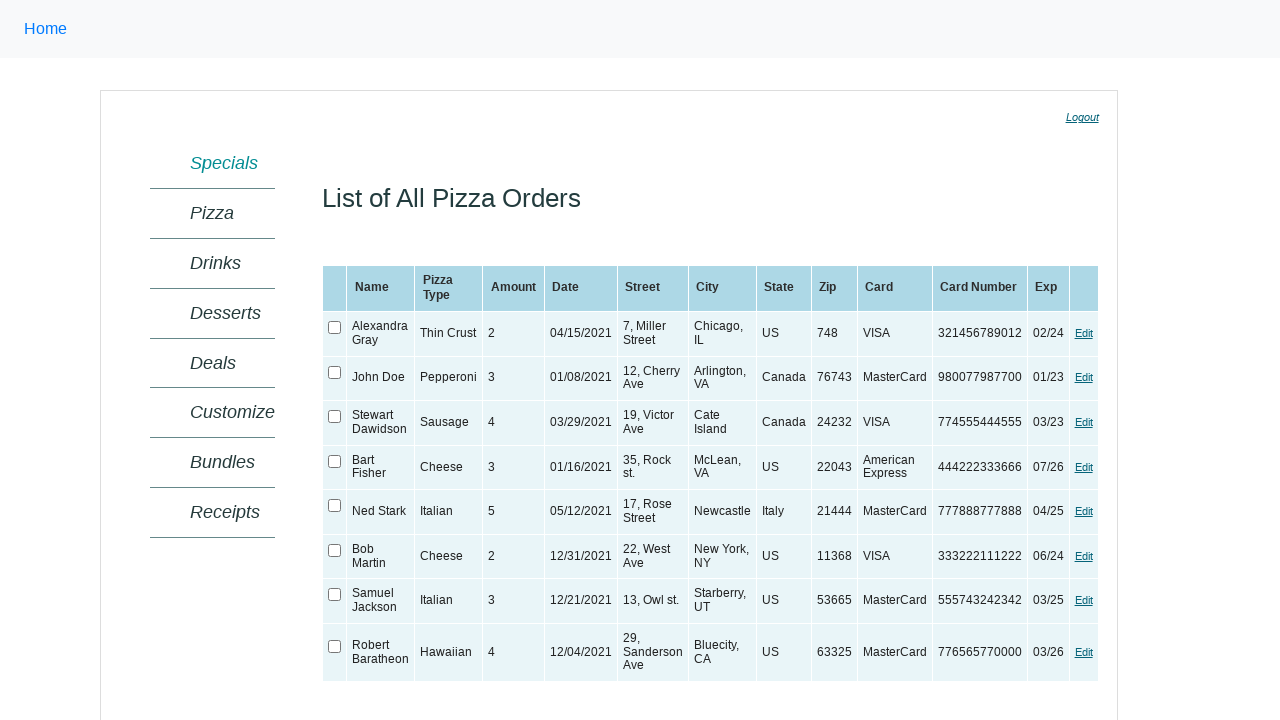

Found 8 checkboxes in the web table
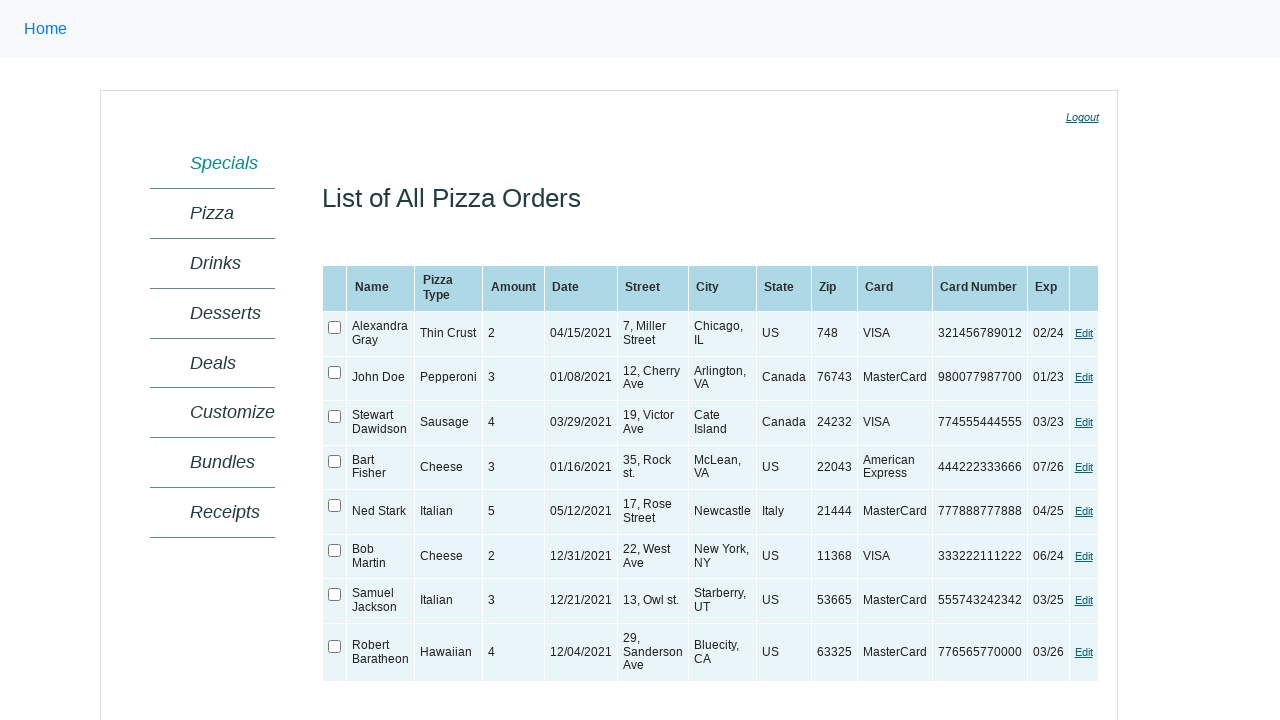

Checked a checkbox in the table at (335, 328) on xpath=//table[@id='ctl00_MainContent_orderGrid'] >> xpath=//tr/td/input[@type='c
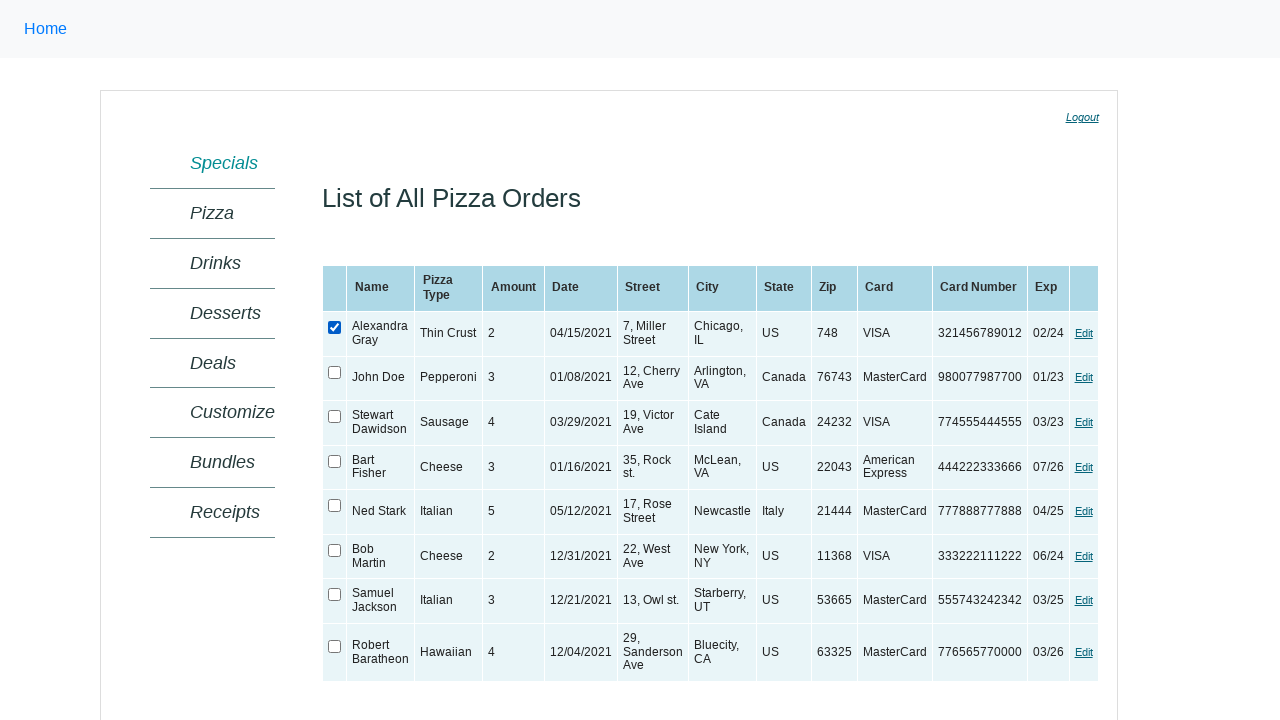

Verified that the checkbox is checked
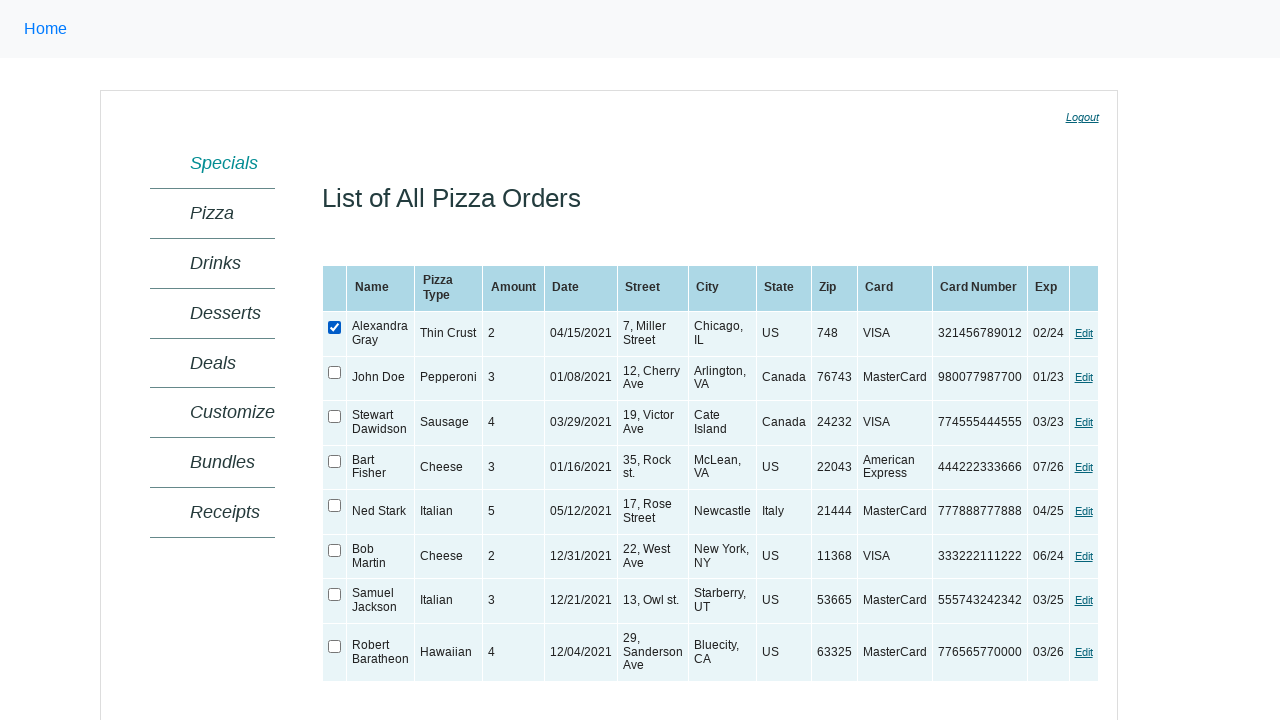

Checked a checkbox in the table at (335, 372) on xpath=//table[@id='ctl00_MainContent_orderGrid'] >> xpath=//tr/td/input[@type='c
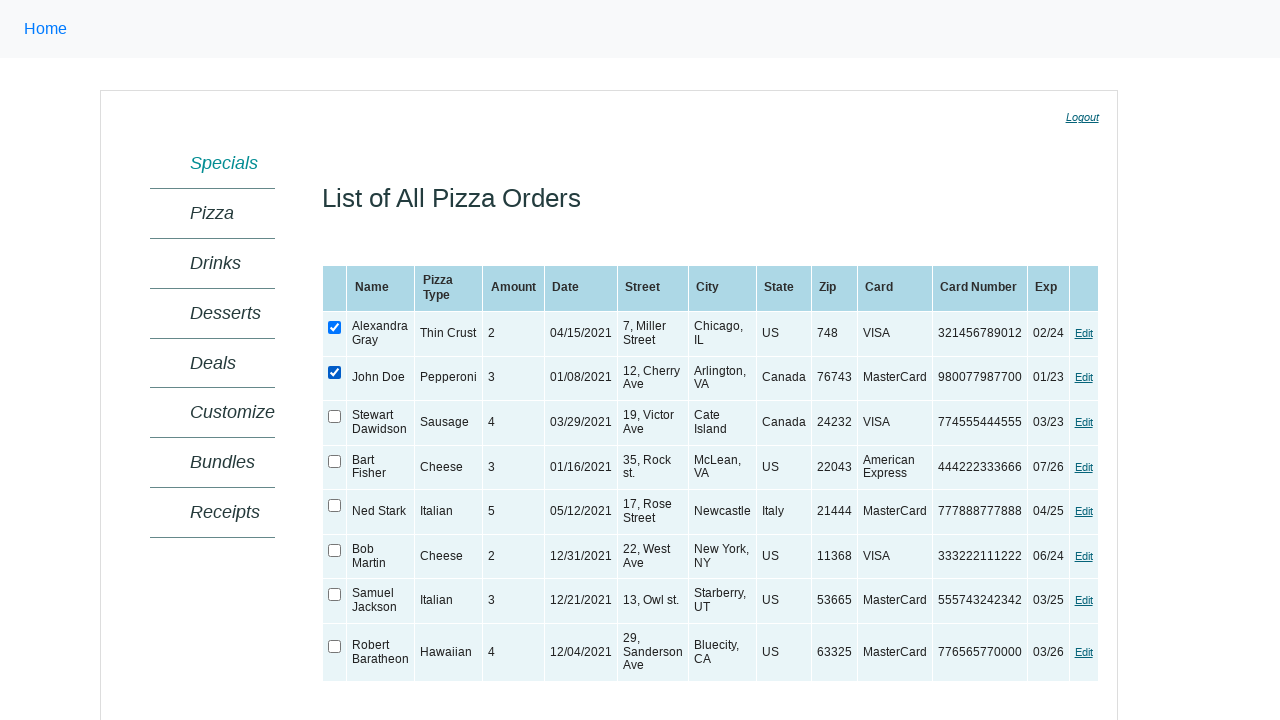

Verified that the checkbox is checked
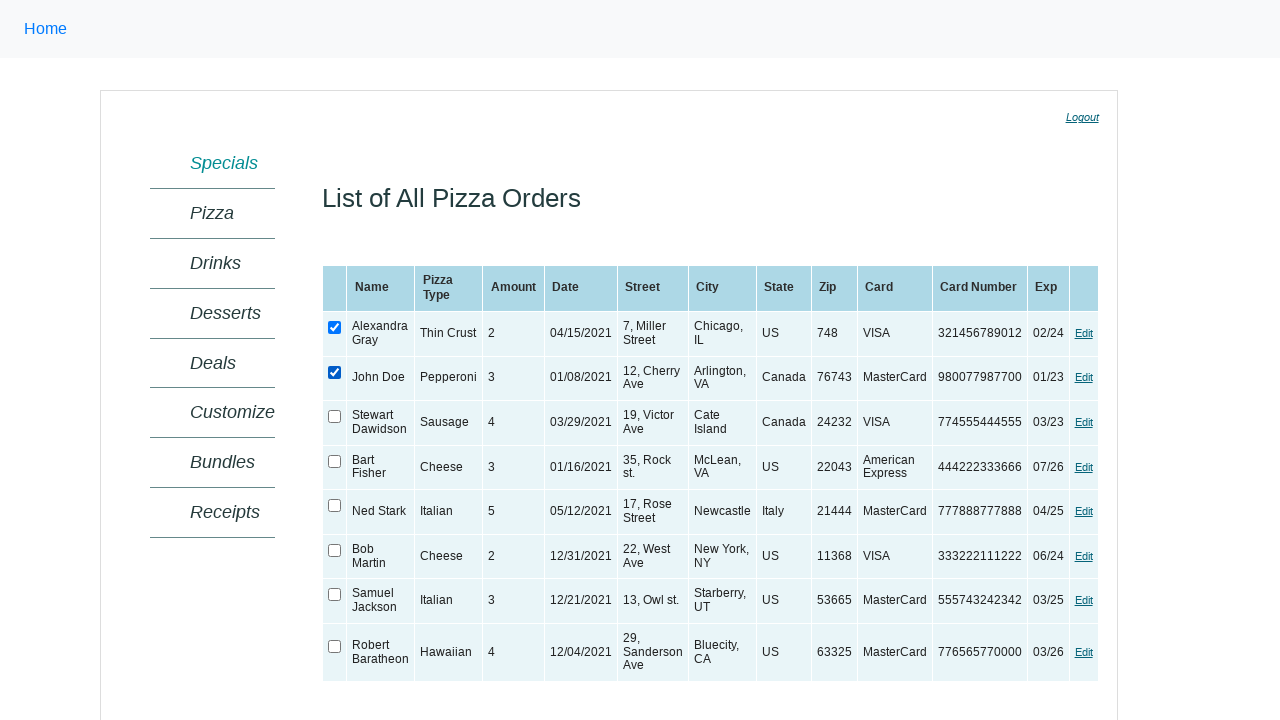

Checked a checkbox in the table at (335, 417) on xpath=//table[@id='ctl00_MainContent_orderGrid'] >> xpath=//tr/td/input[@type='c
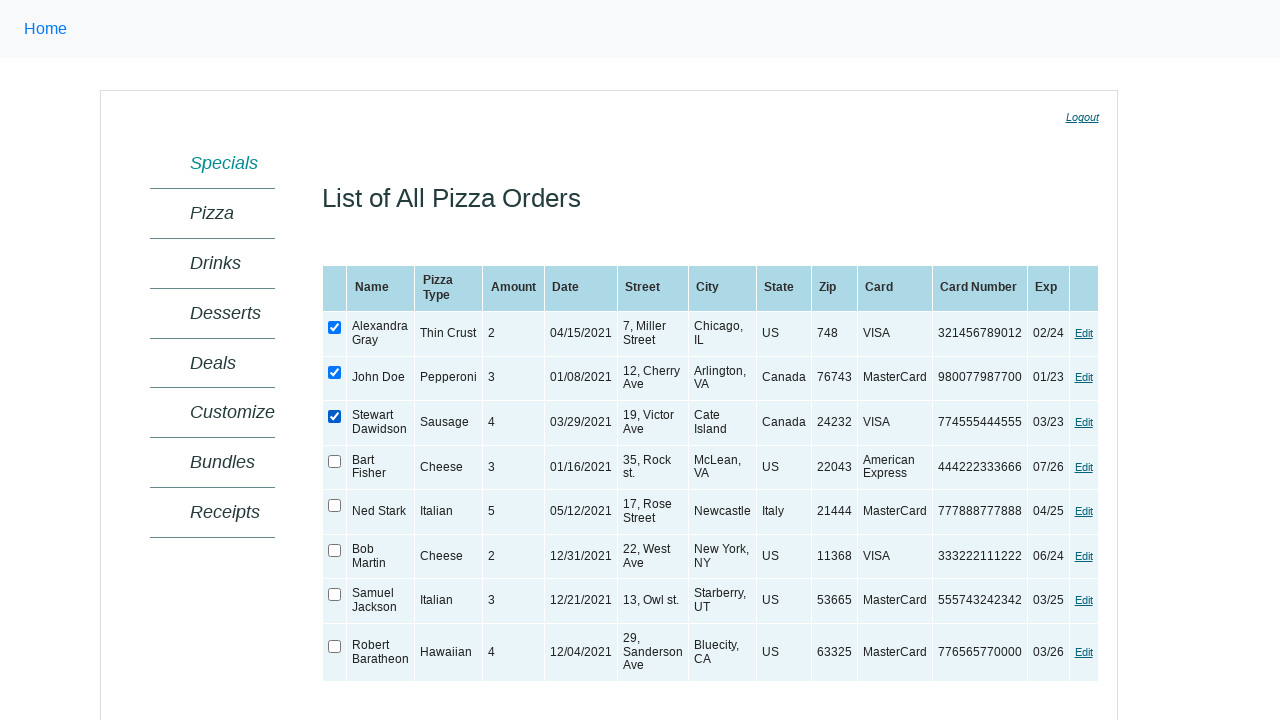

Verified that the checkbox is checked
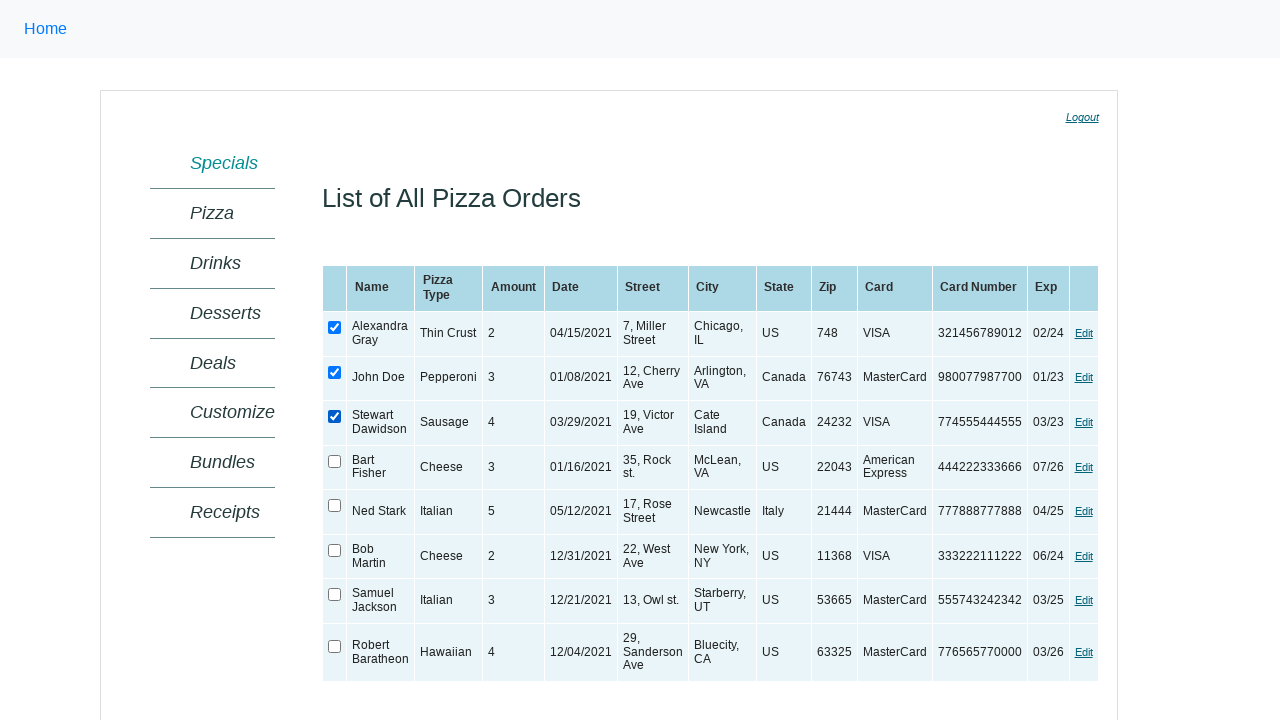

Checked a checkbox in the table at (335, 461) on xpath=//table[@id='ctl00_MainContent_orderGrid'] >> xpath=//tr/td/input[@type='c
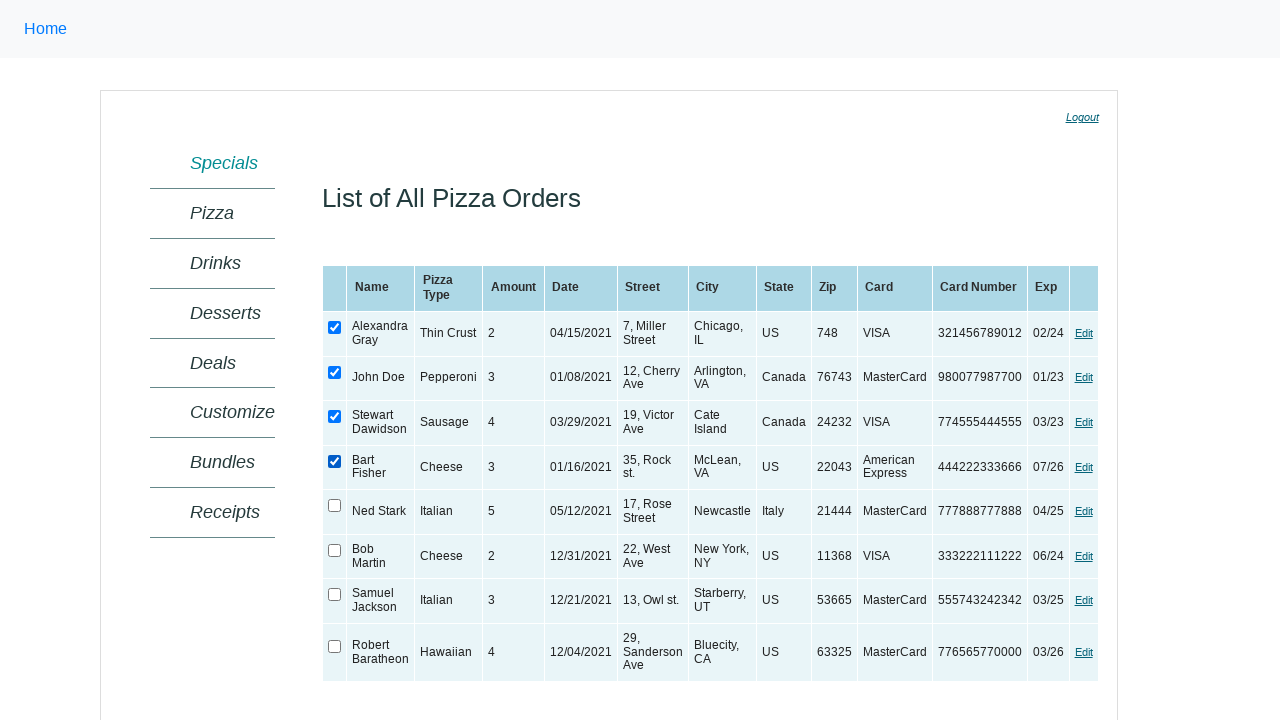

Verified that the checkbox is checked
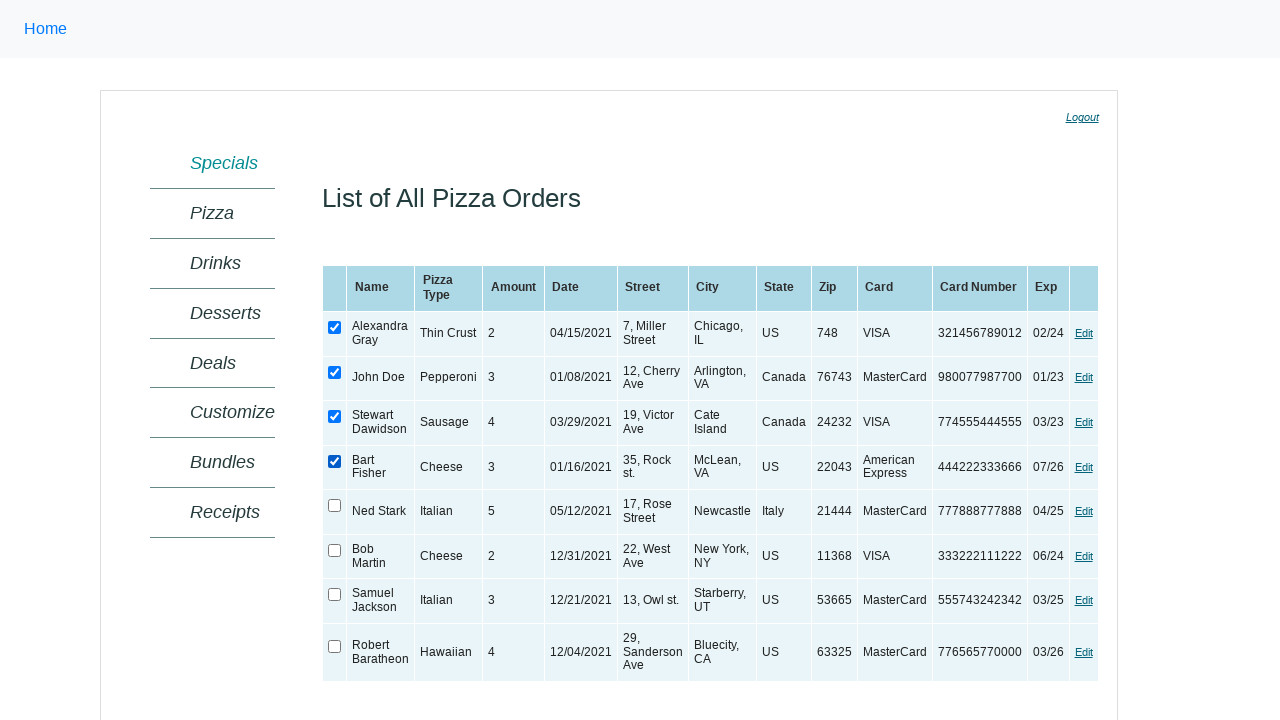

Checked a checkbox in the table at (335, 506) on xpath=//table[@id='ctl00_MainContent_orderGrid'] >> xpath=//tr/td/input[@type='c
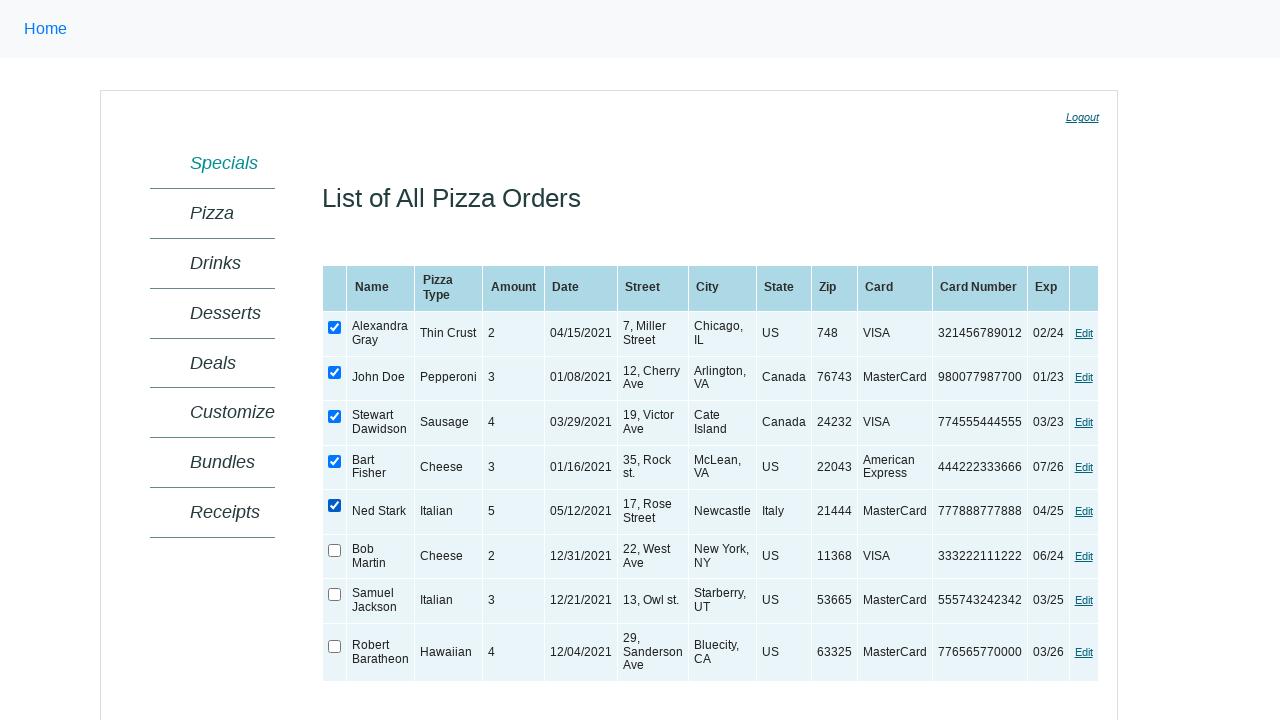

Verified that the checkbox is checked
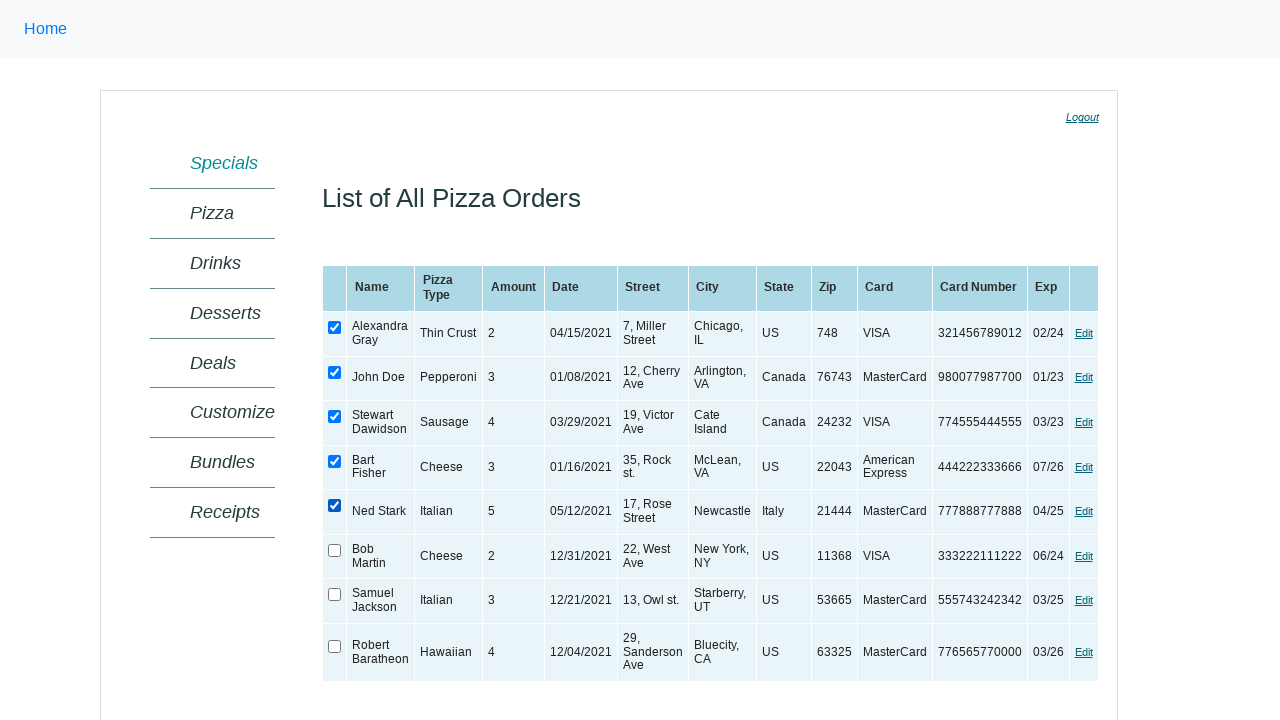

Checked a checkbox in the table at (335, 550) on xpath=//table[@id='ctl00_MainContent_orderGrid'] >> xpath=//tr/td/input[@type='c
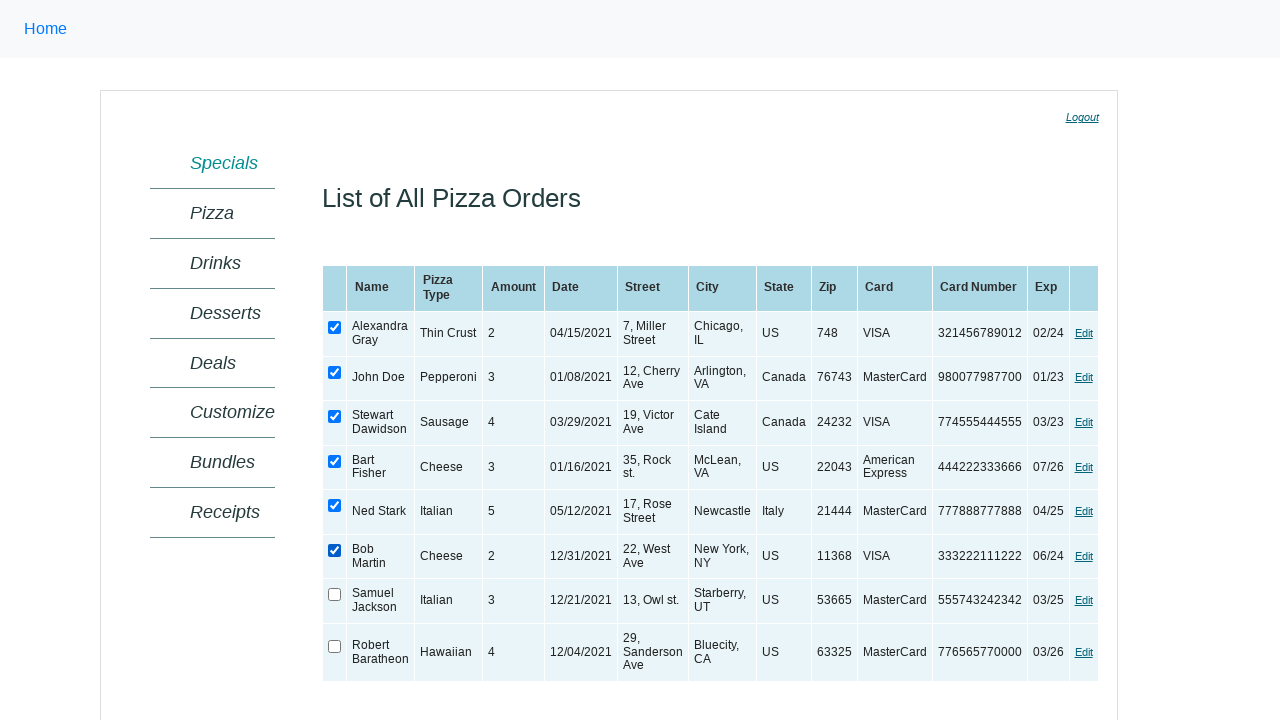

Verified that the checkbox is checked
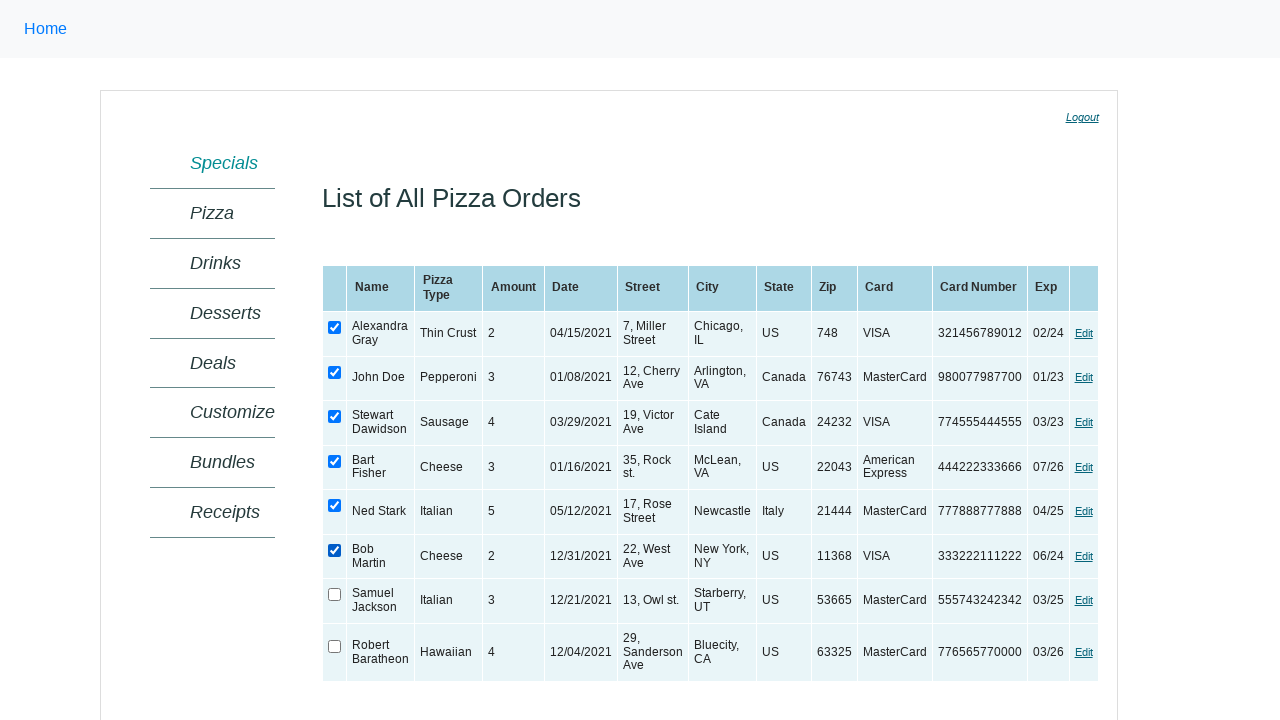

Checked a checkbox in the table at (335, 595) on xpath=//table[@id='ctl00_MainContent_orderGrid'] >> xpath=//tr/td/input[@type='c
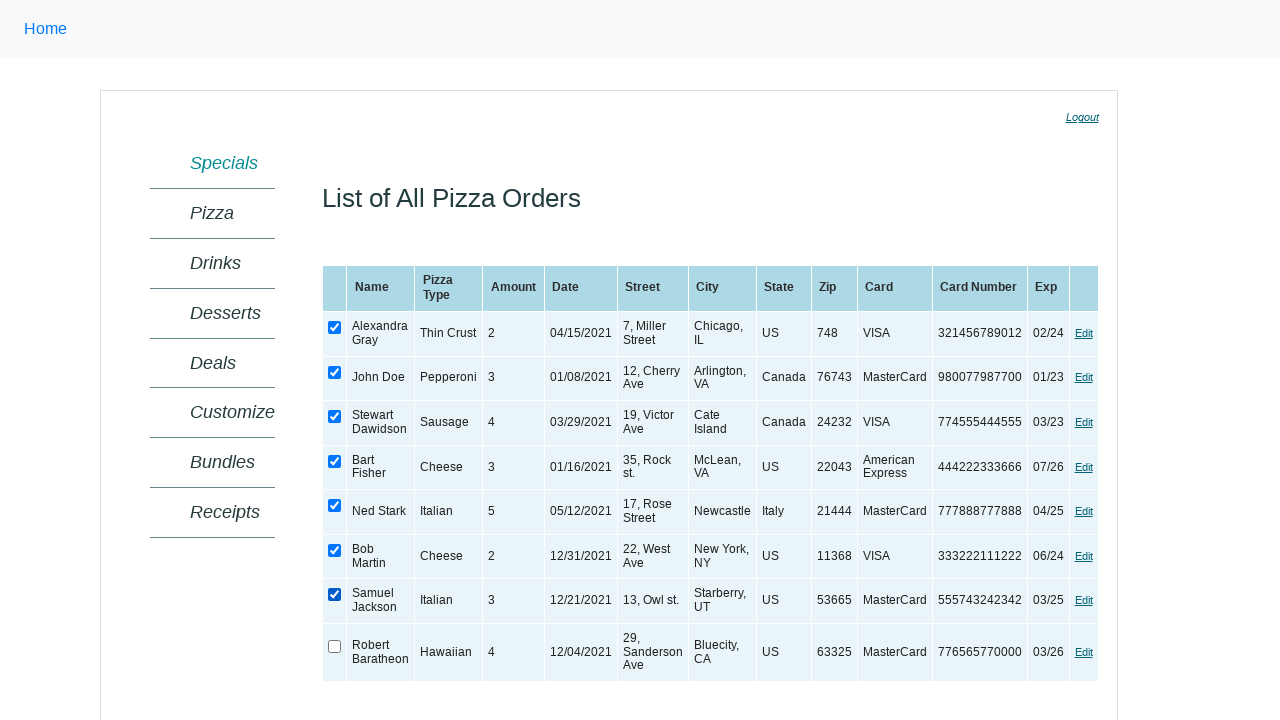

Verified that the checkbox is checked
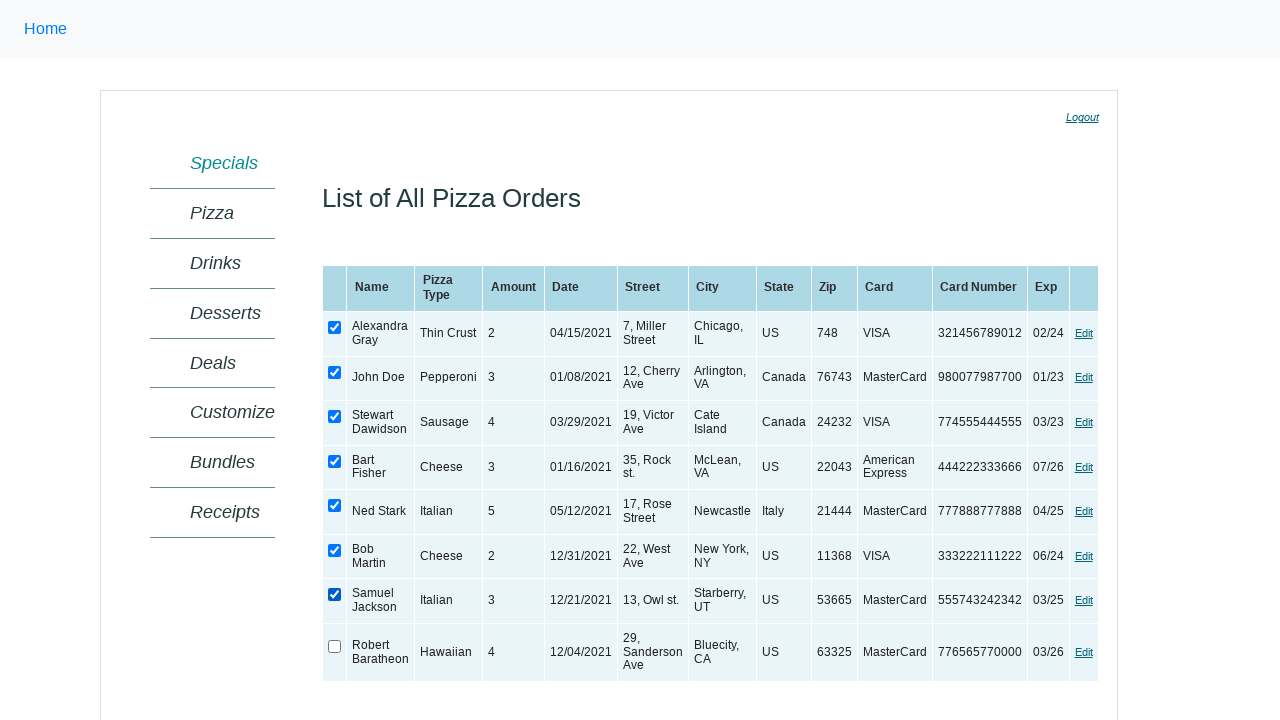

Checked a checkbox in the table at (335, 646) on xpath=//table[@id='ctl00_MainContent_orderGrid'] >> xpath=//tr/td/input[@type='c
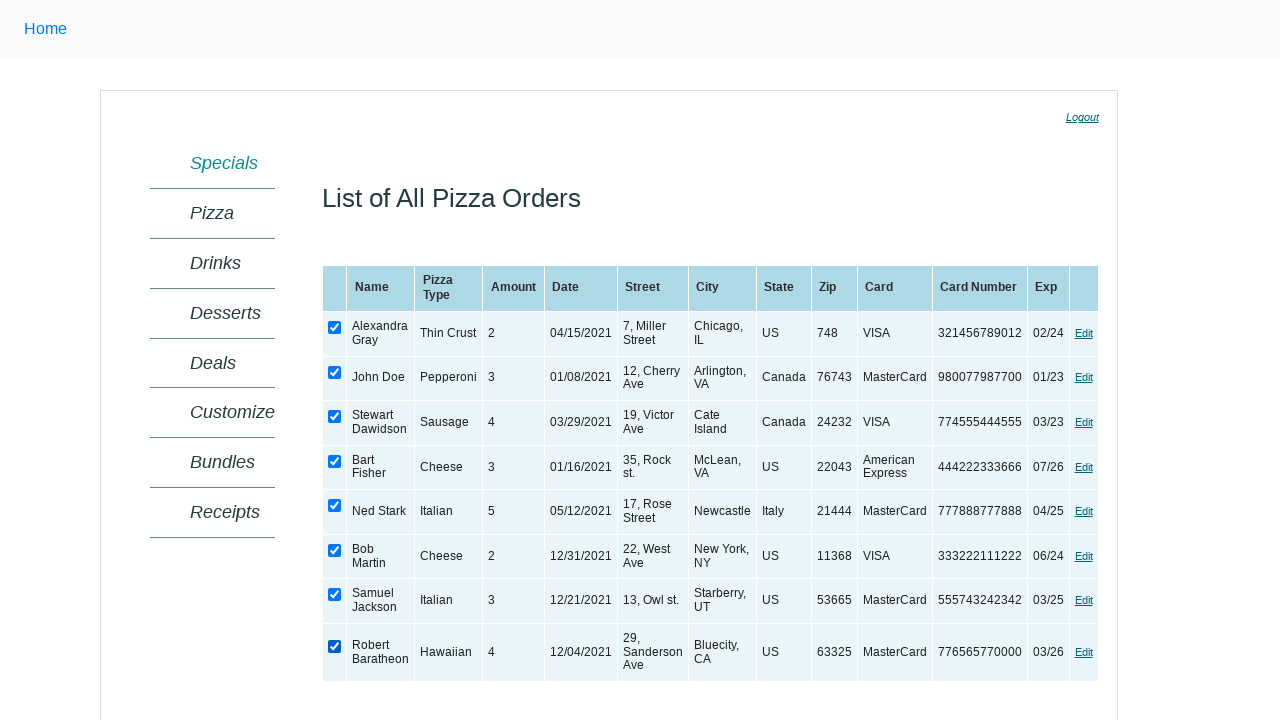

Verified that the checkbox is checked
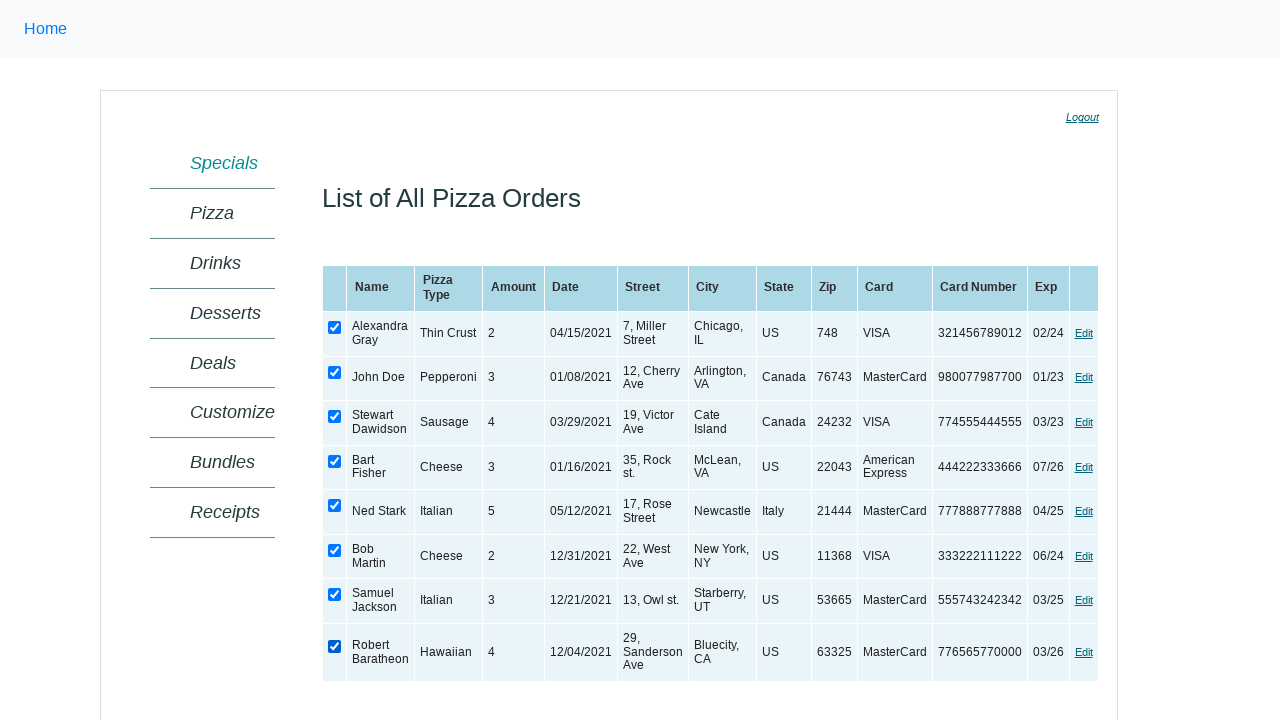

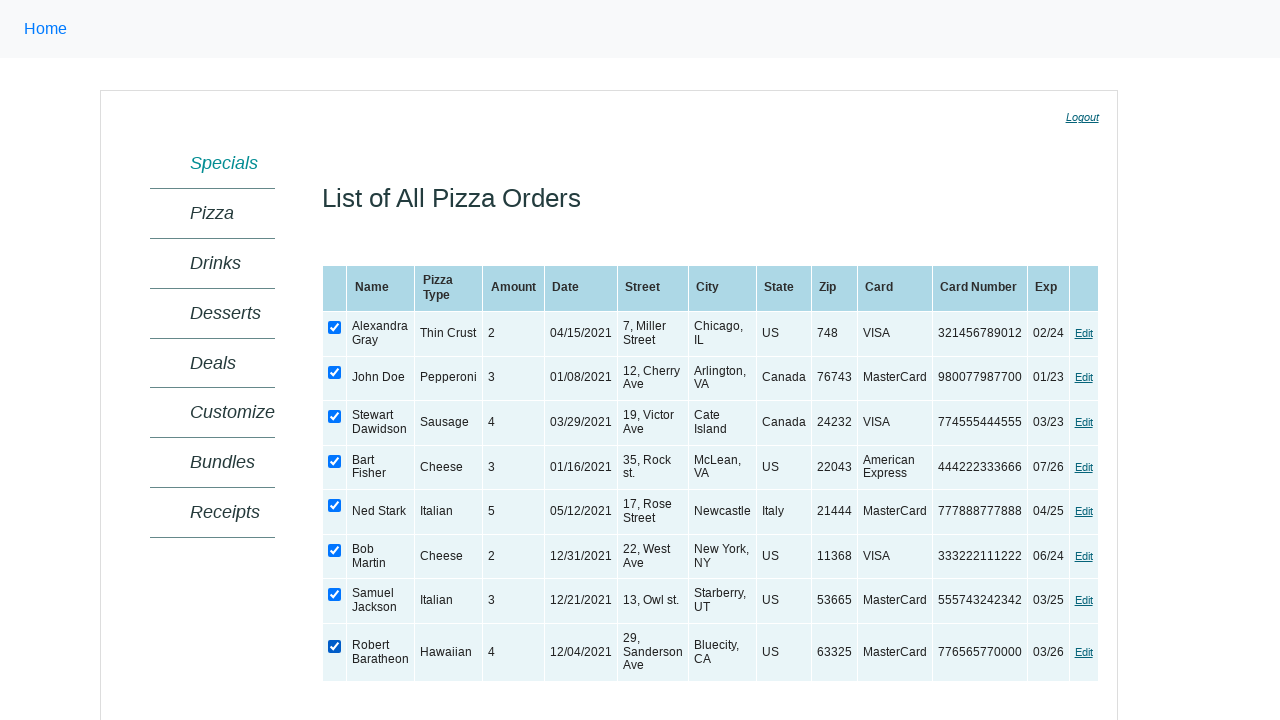